Tests a date picker by filling in a birthday field with a specific date

Starting URL: https://www.lambdatest.com/selenium-playground/bootstrap-date-picker-demo

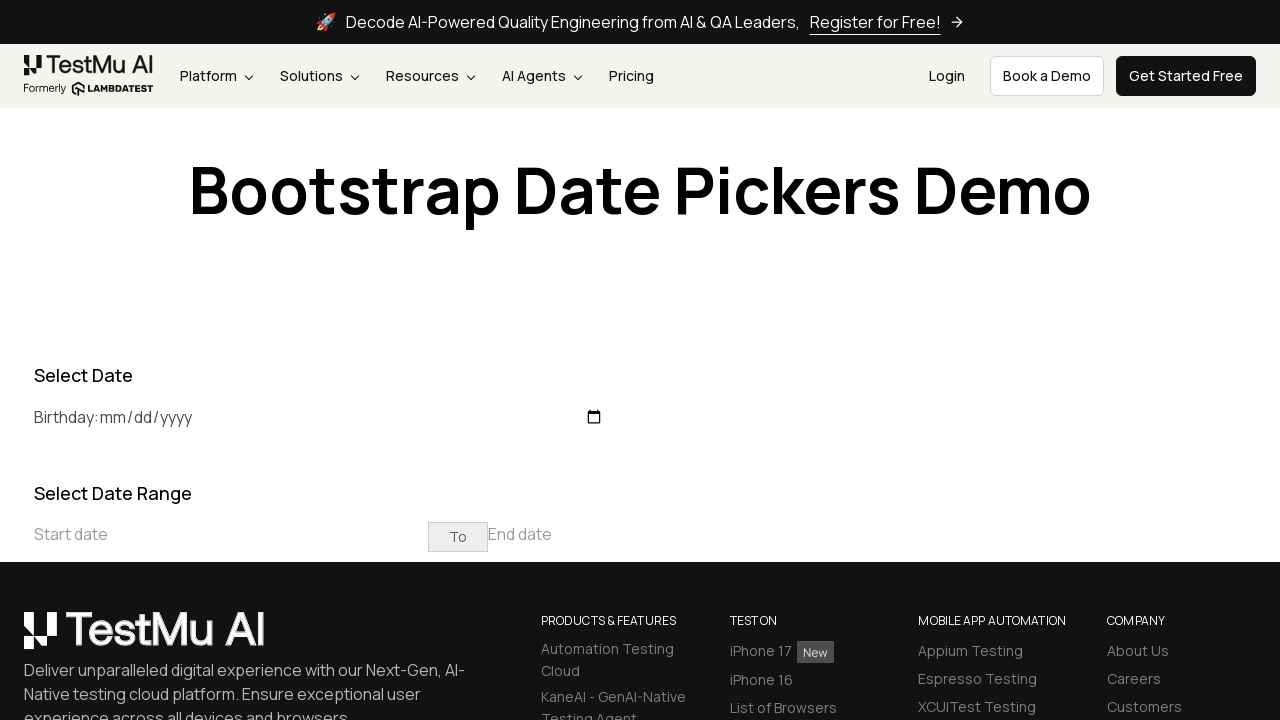

Navigated to calendar date picker demo page
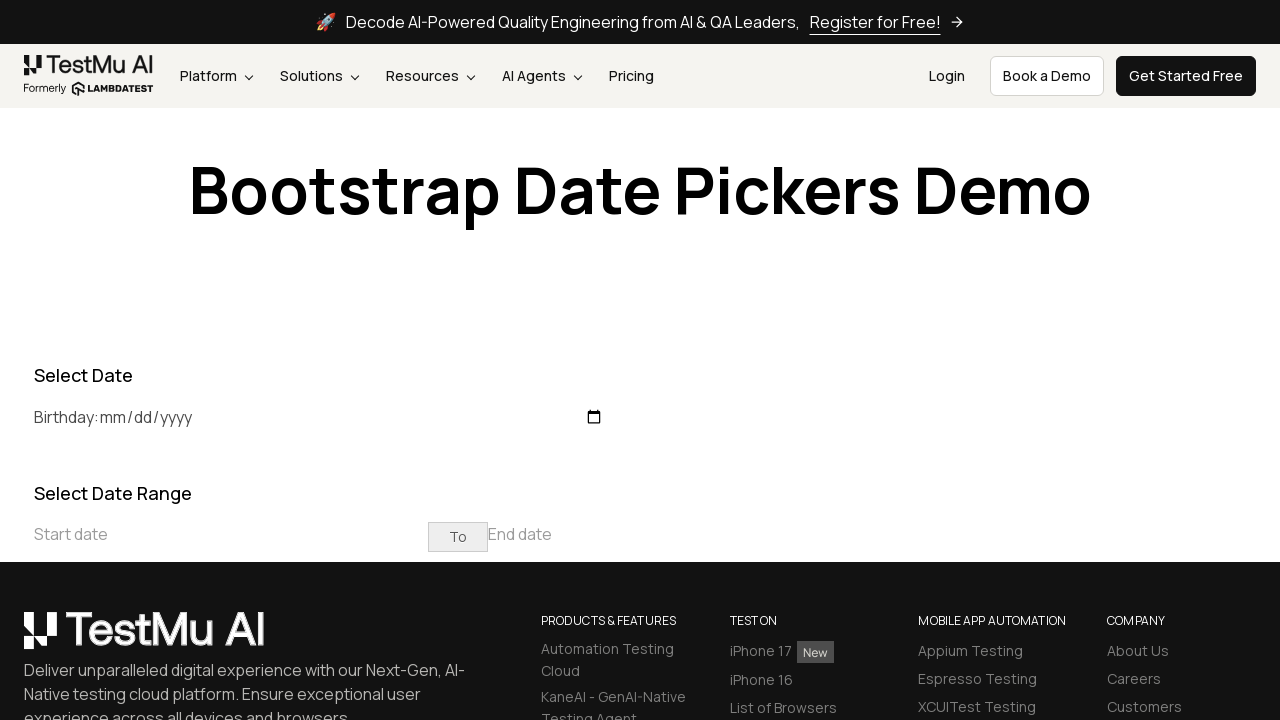

Filled birthday field with date 2000-12-04 on input[name="birthday"]
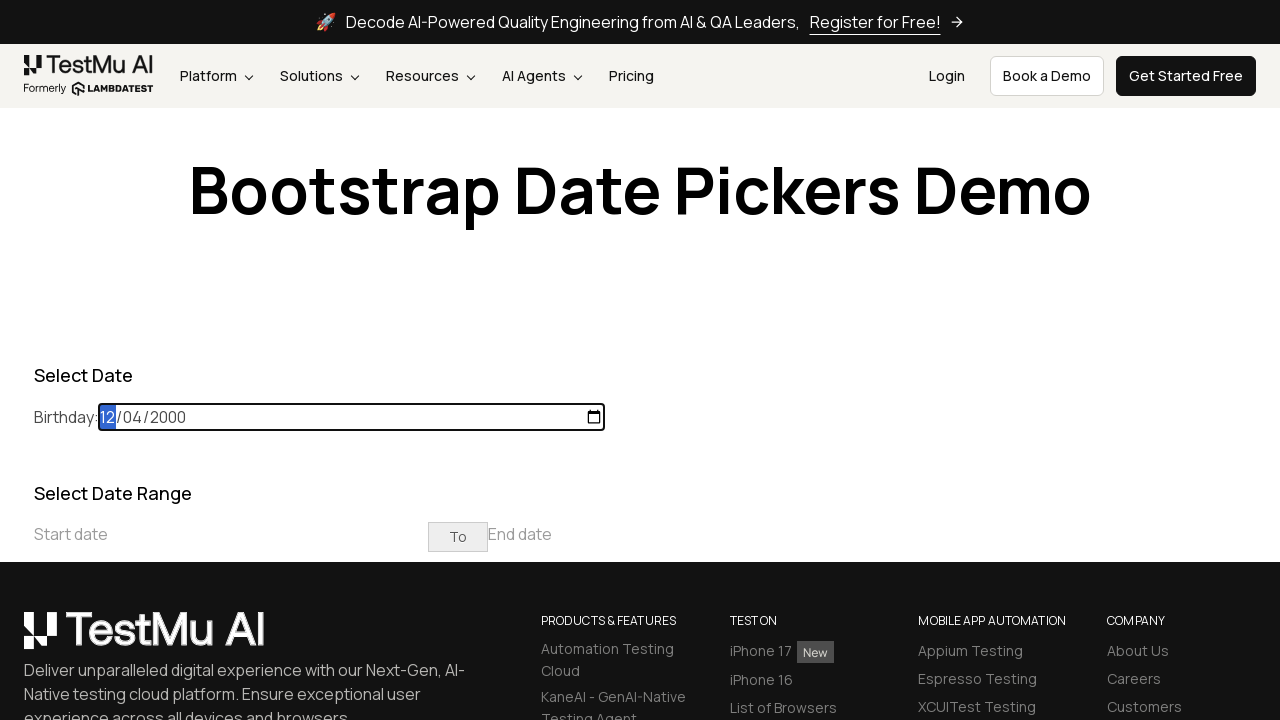

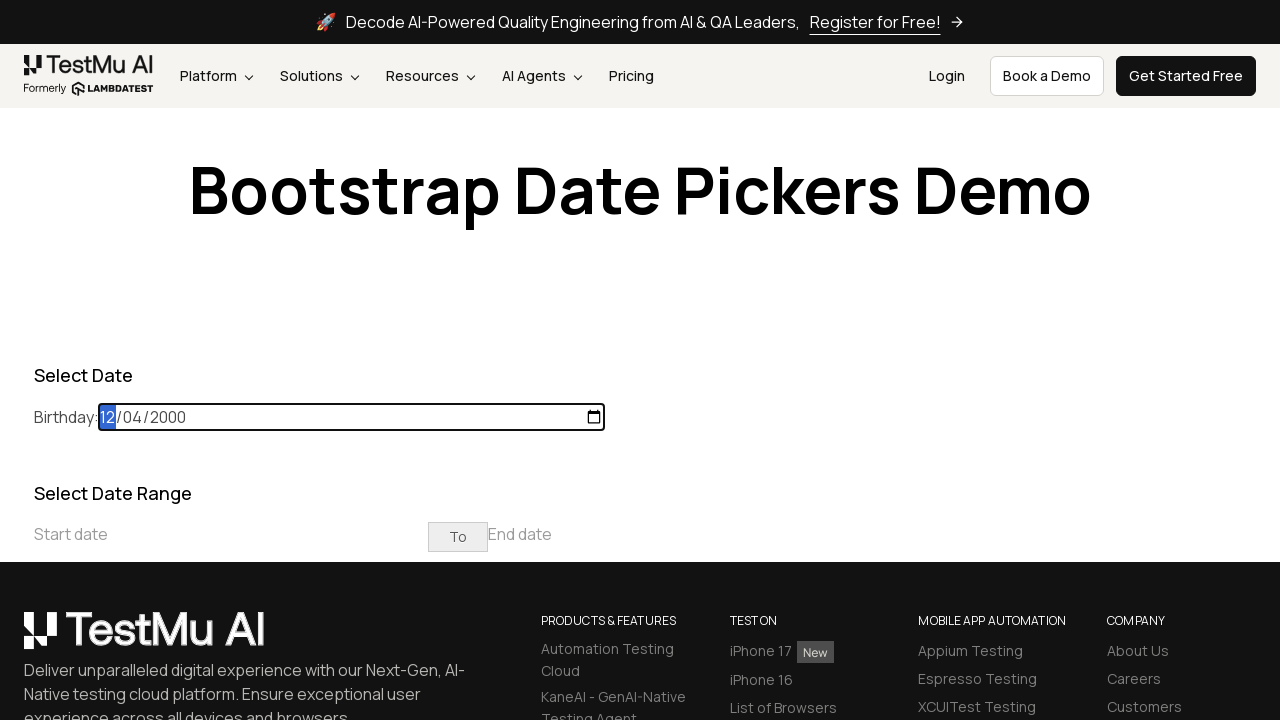